Tests mouse hover functionality on menu items by hovering over 'Elements' menu and clicking on 'Text Box' submenu item

Starting URL: https://demoqa.com/menu/

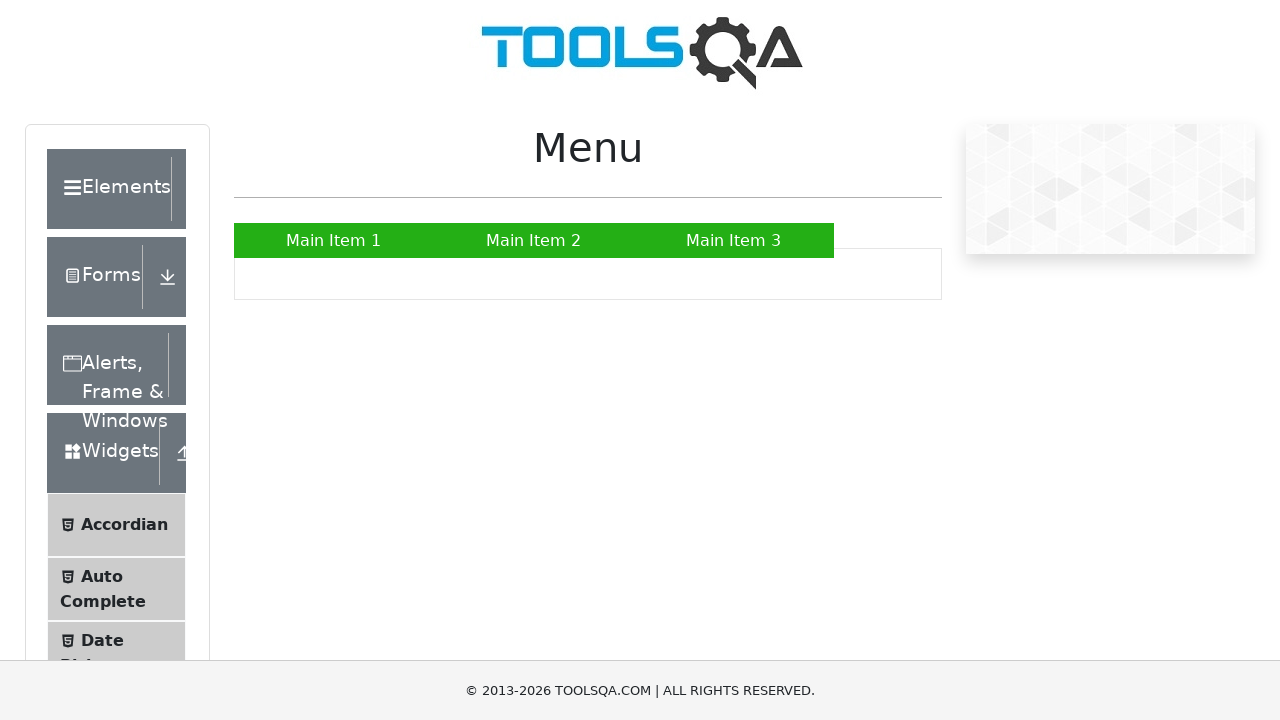

Hovered over 'Elements' menu option at (109, 189) on xpath=//div[contains(text(),'Elements')]
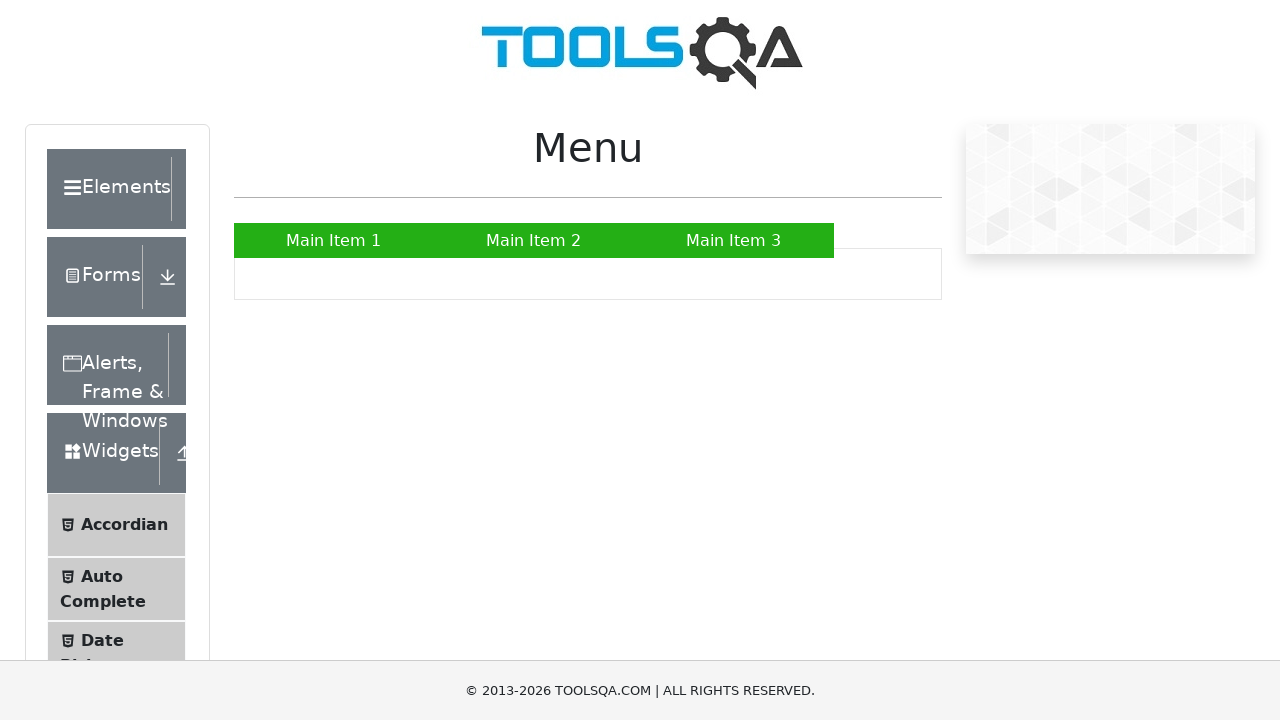

Clicked on 'Elements' menu to expand it at (109, 189) on xpath=//div[contains(text(),'Elements')]
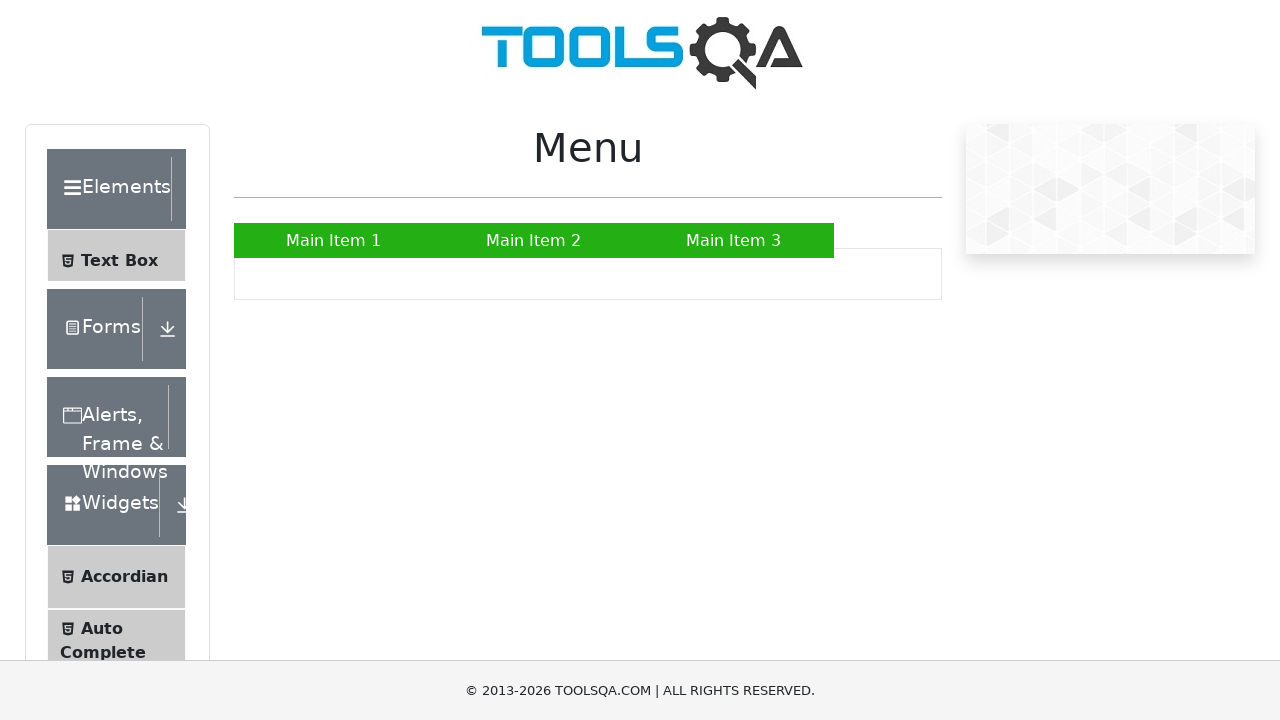

Hovered over 'Text Box' submenu option at (119, 261) on xpath=//*[contains(text(),'Text Box')]
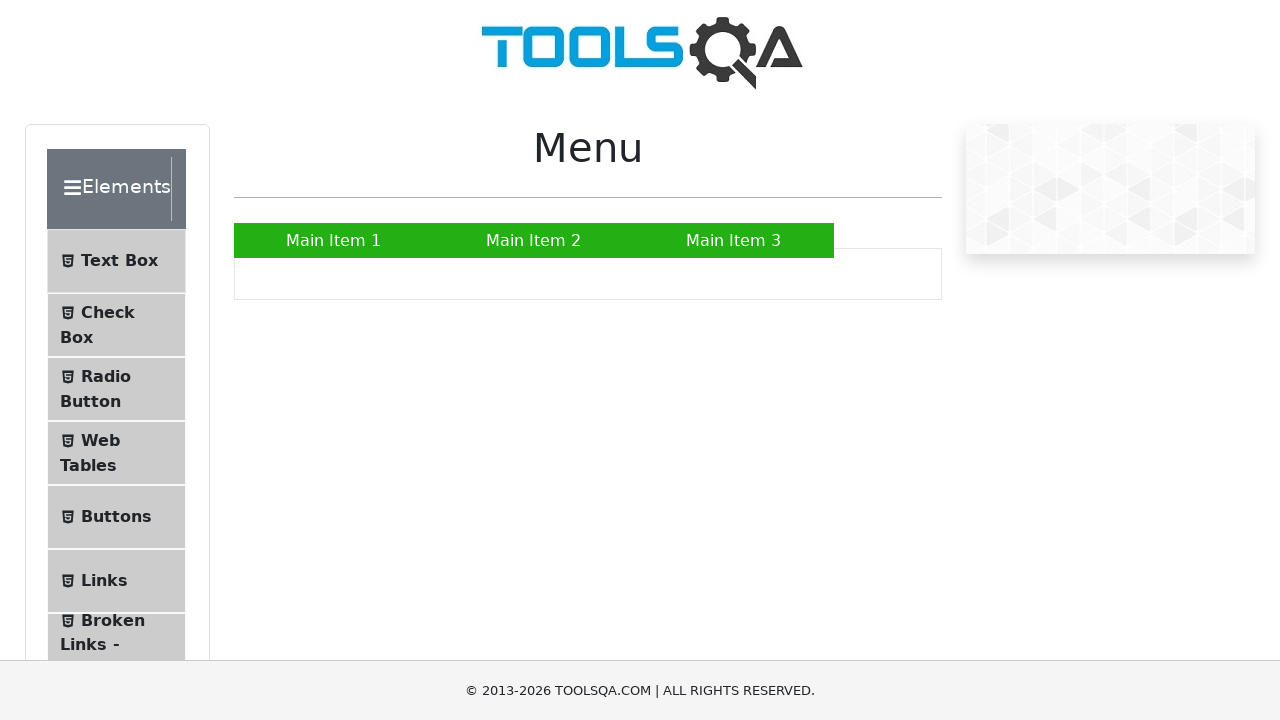

Clicked on 'Text Box' submenu item at (119, 261) on xpath=//*[contains(text(),'Text Box')]
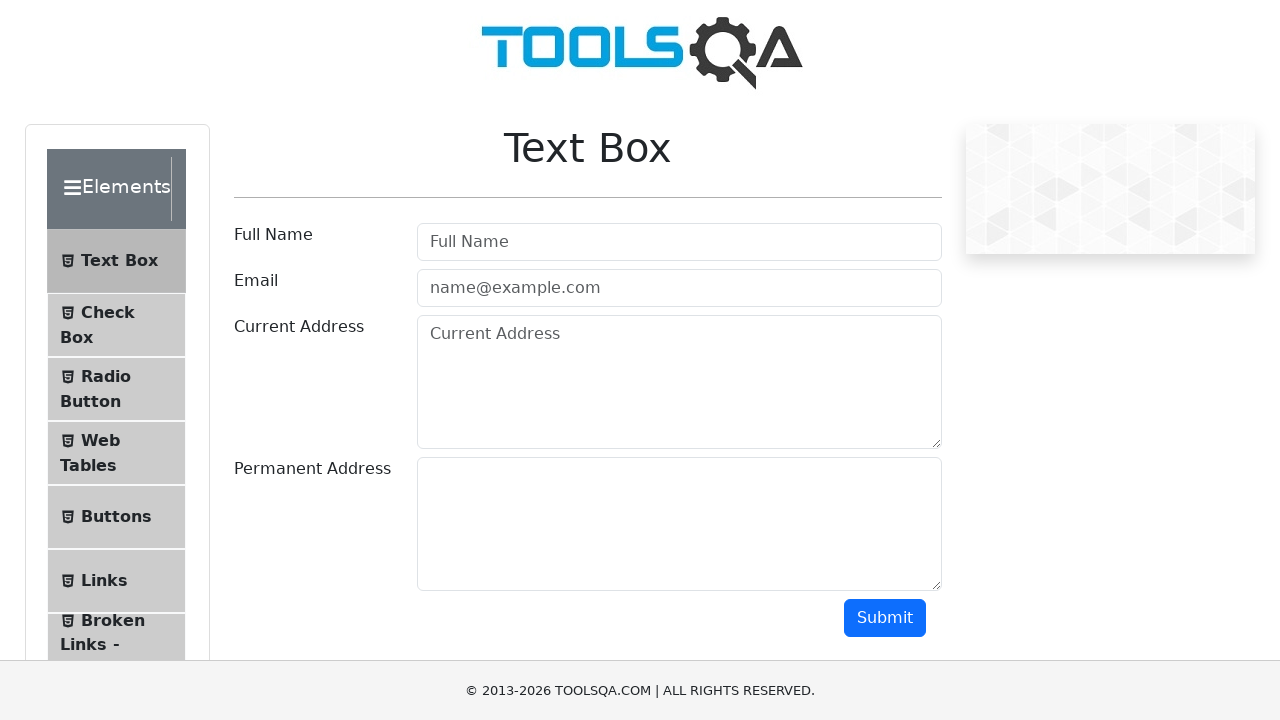

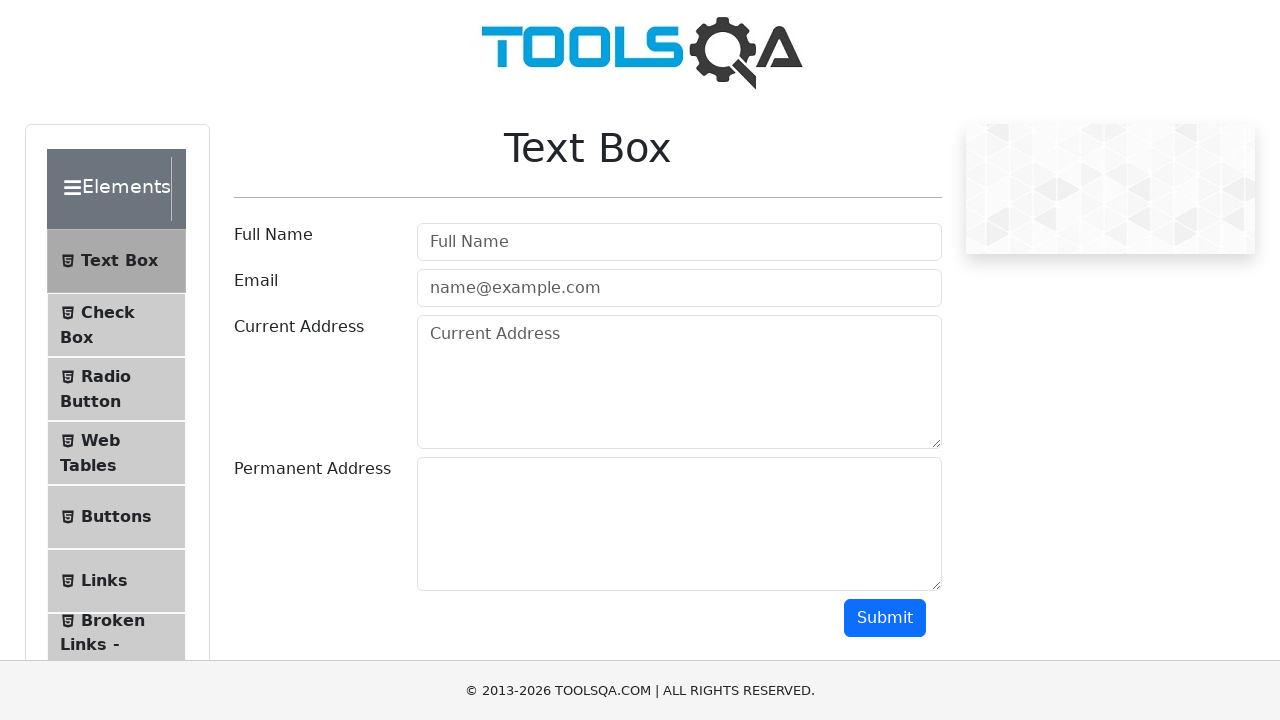